Tests a math challenge form by reading a value from the page, calculating a mathematical result using logarithm and sine functions, filling in the answer, checking required checkboxes, and submitting the form.

Starting URL: https://suninjuly.github.io/math.html

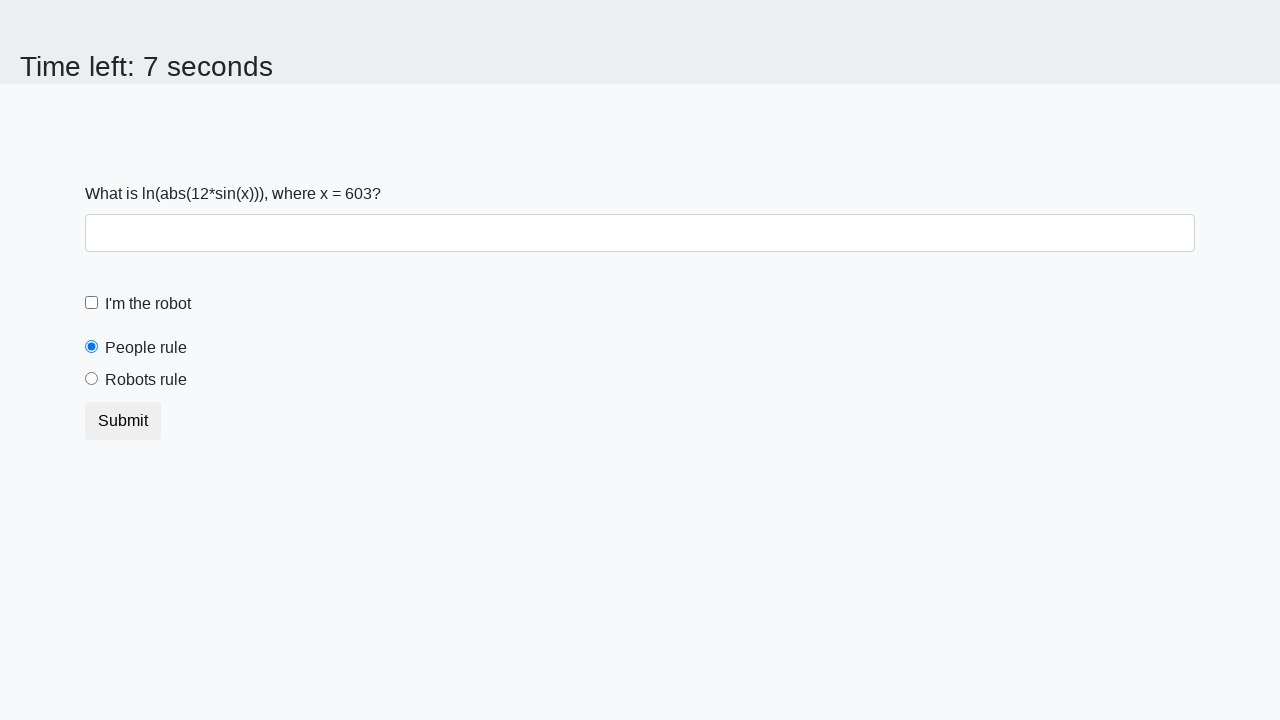

Retrieved input value from #input_value element
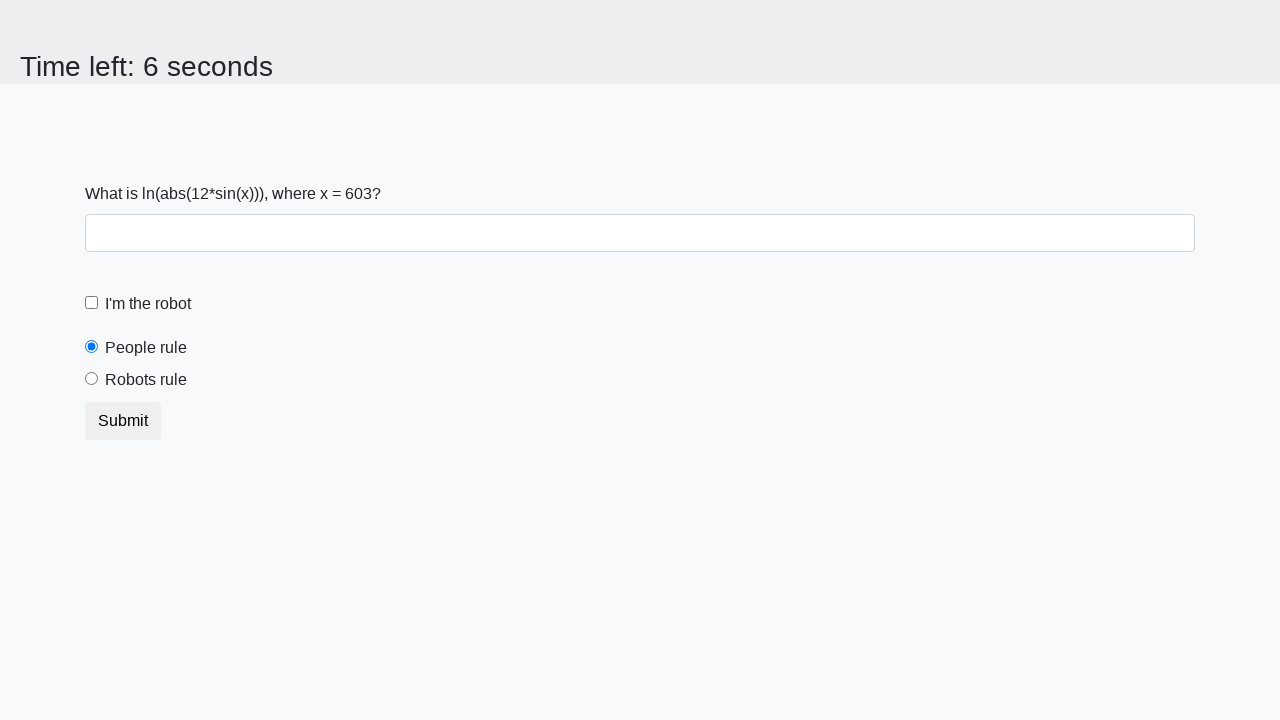

Calculated result using logarithm and sine functions
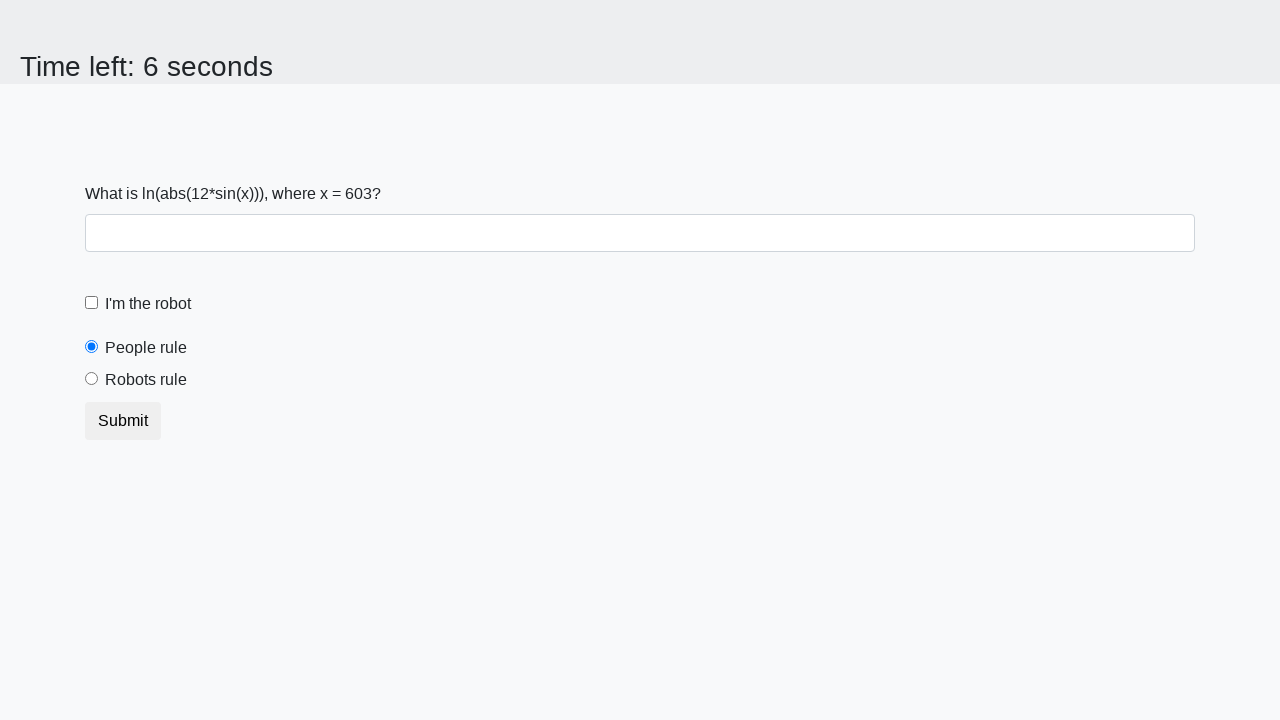

Filled answer field with calculated value on #answer
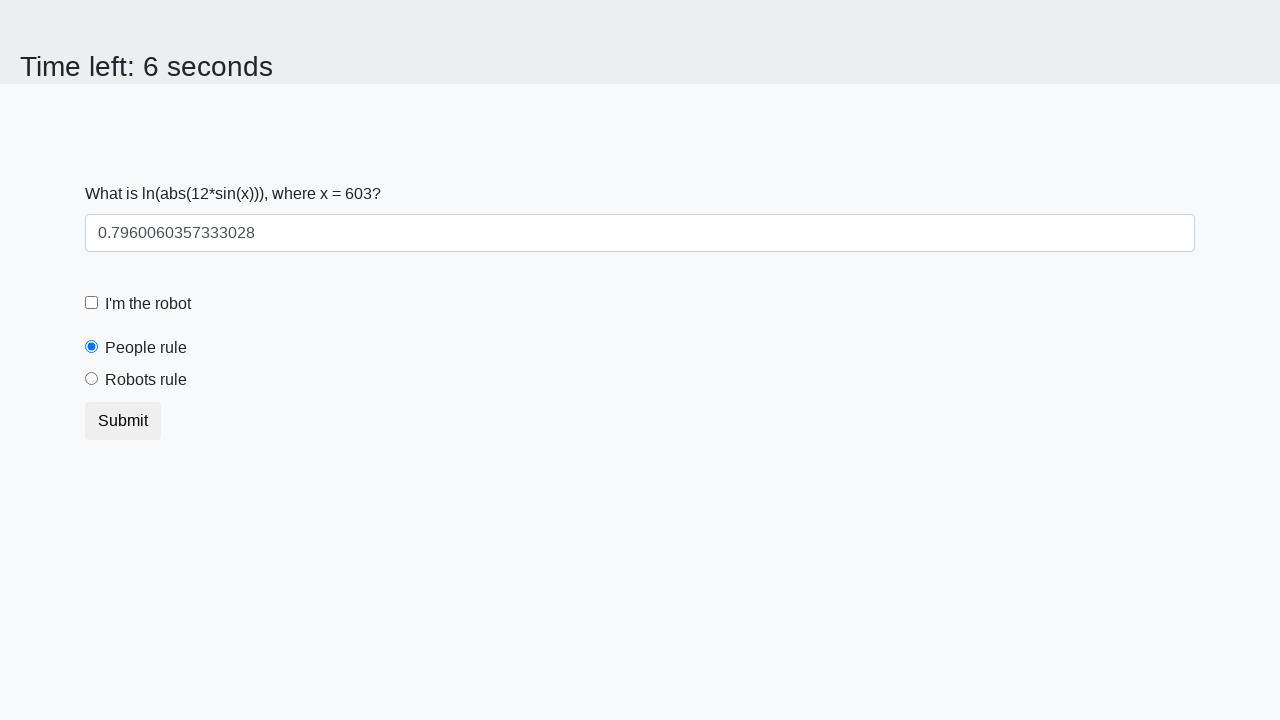

Checked the robot checkbox at (92, 303) on #robotCheckbox
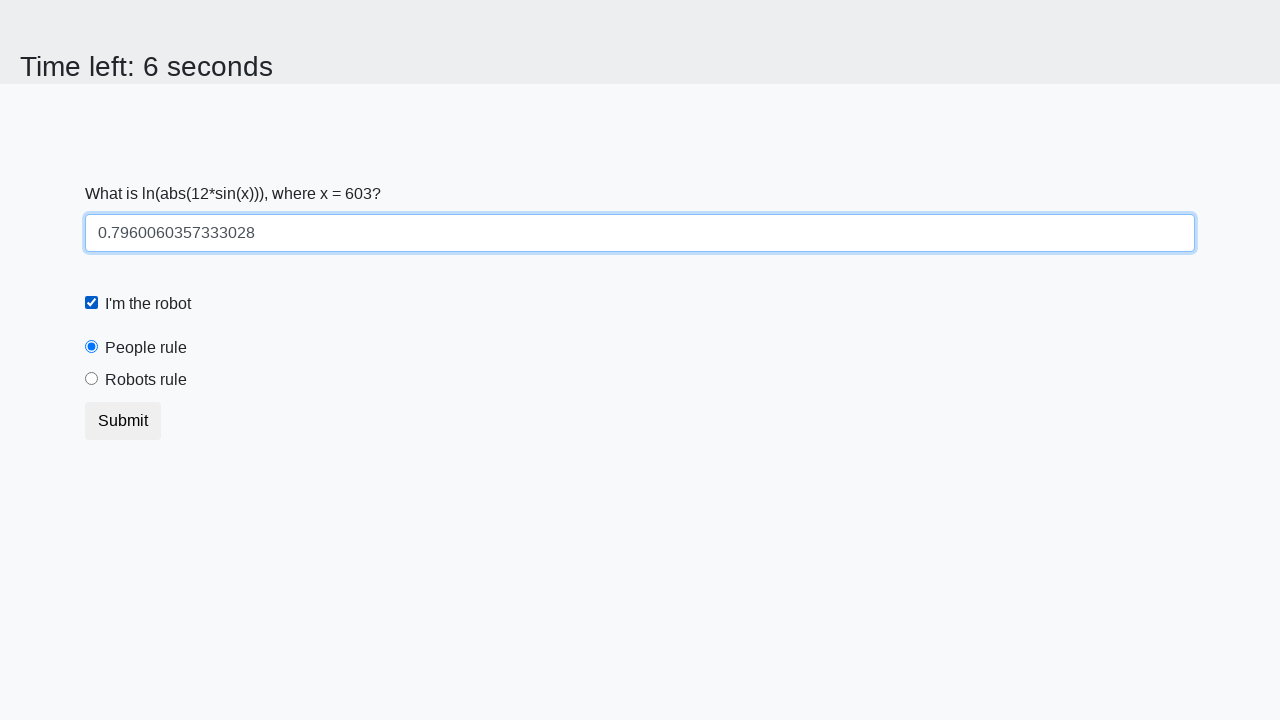

Checked the robots rule checkbox at (92, 379) on #robotsRule
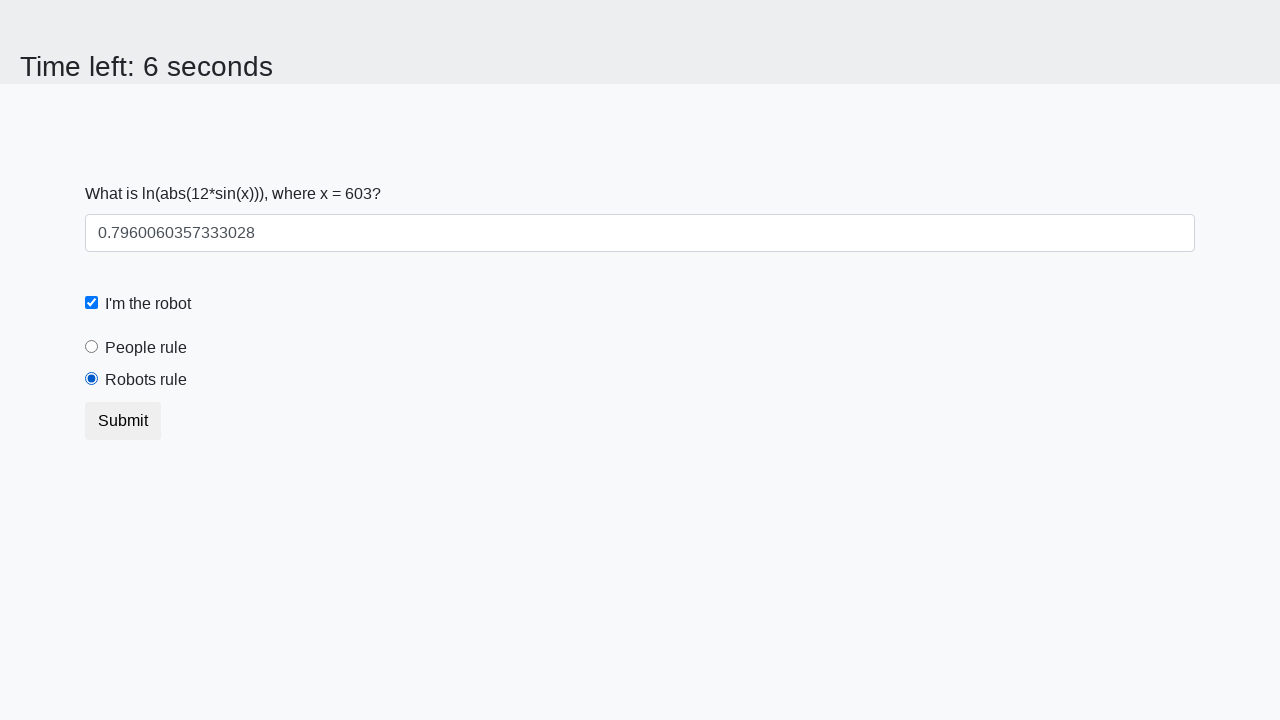

Clicked submit button to submit the math challenge form at (123, 421) on button.btn
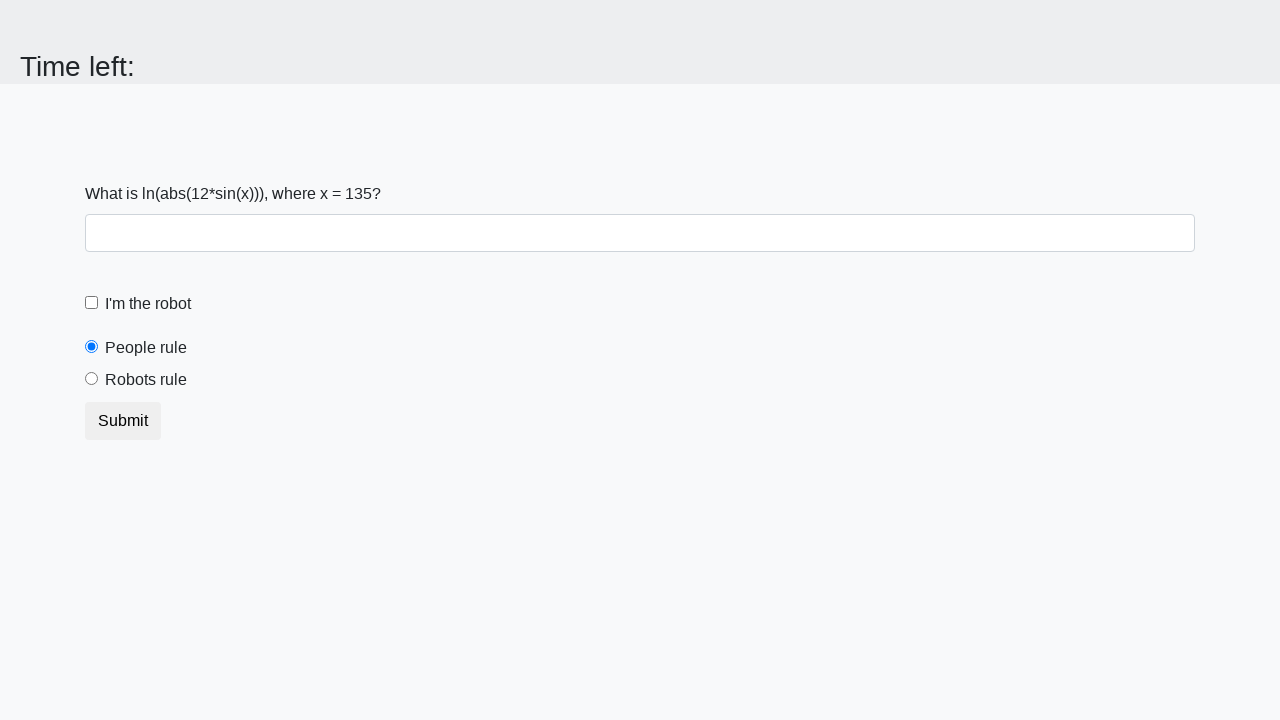

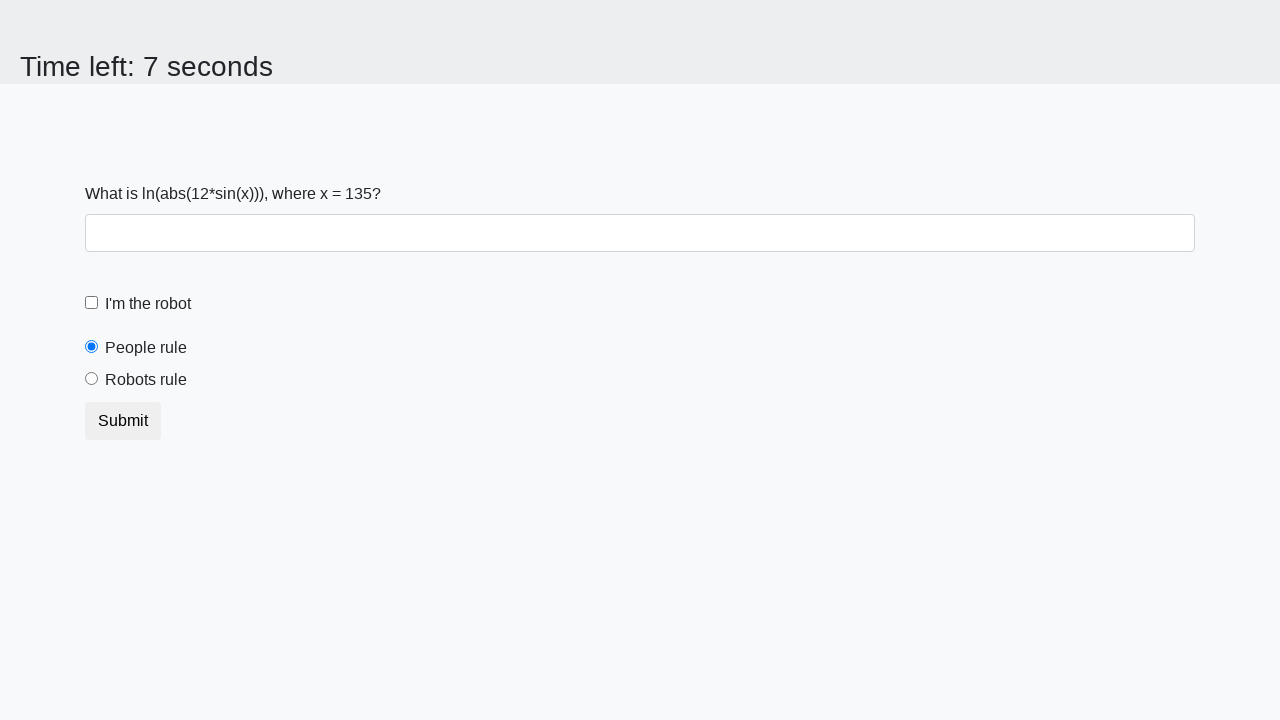